Navigates to Selenium website, performs a right-click, scrolls down the page multiple times using page down, and presses enter

Starting URL: https://www.selenium.dev/

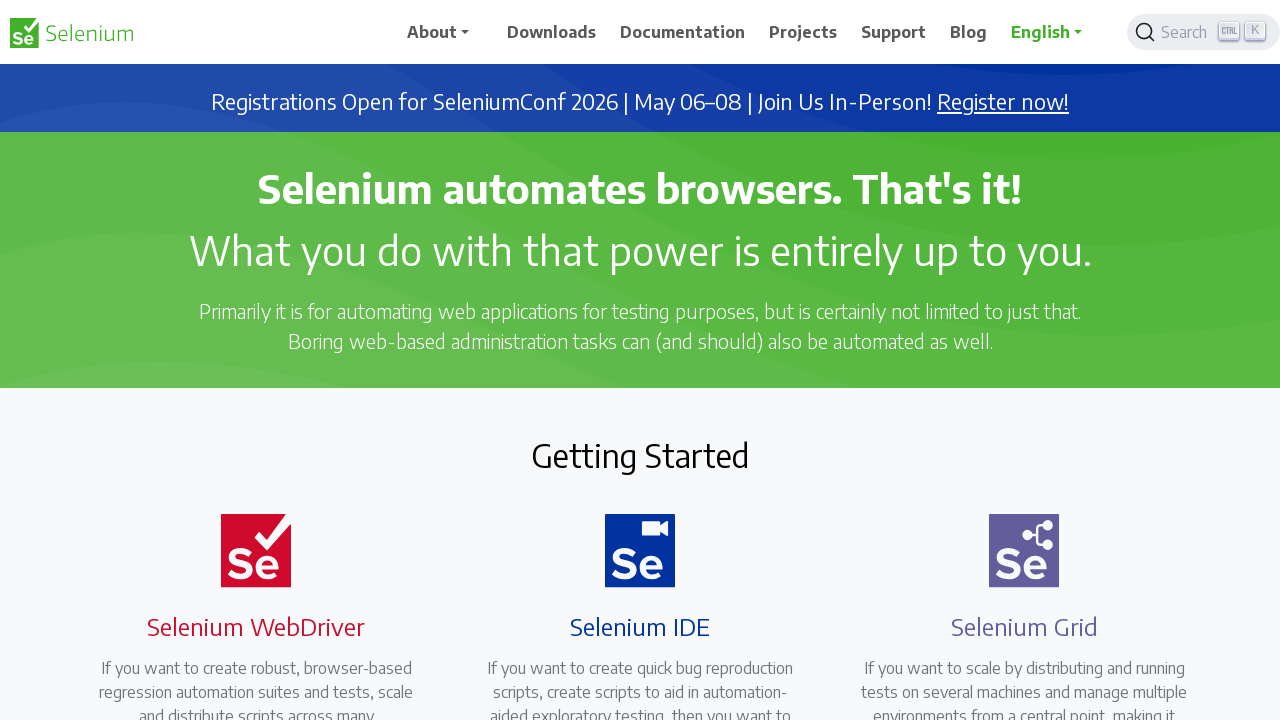

Navigated to Selenium website
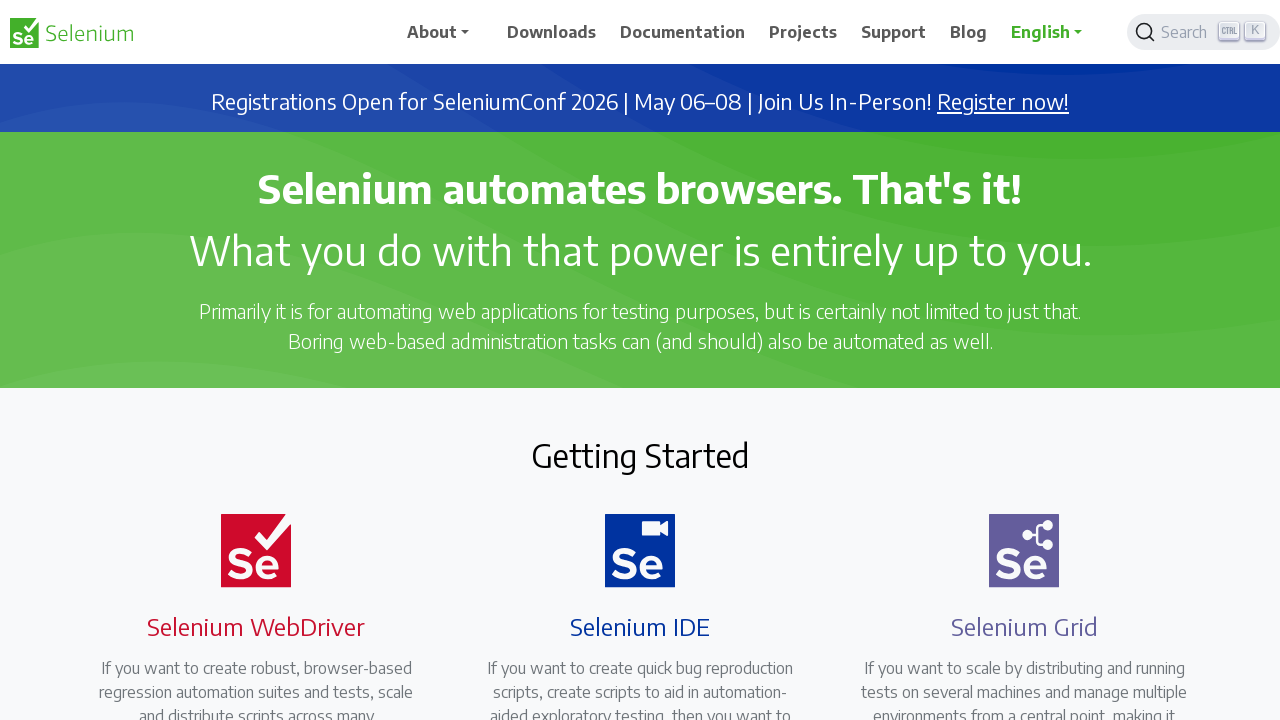

Performed right-click on page body at (640, 360) on body
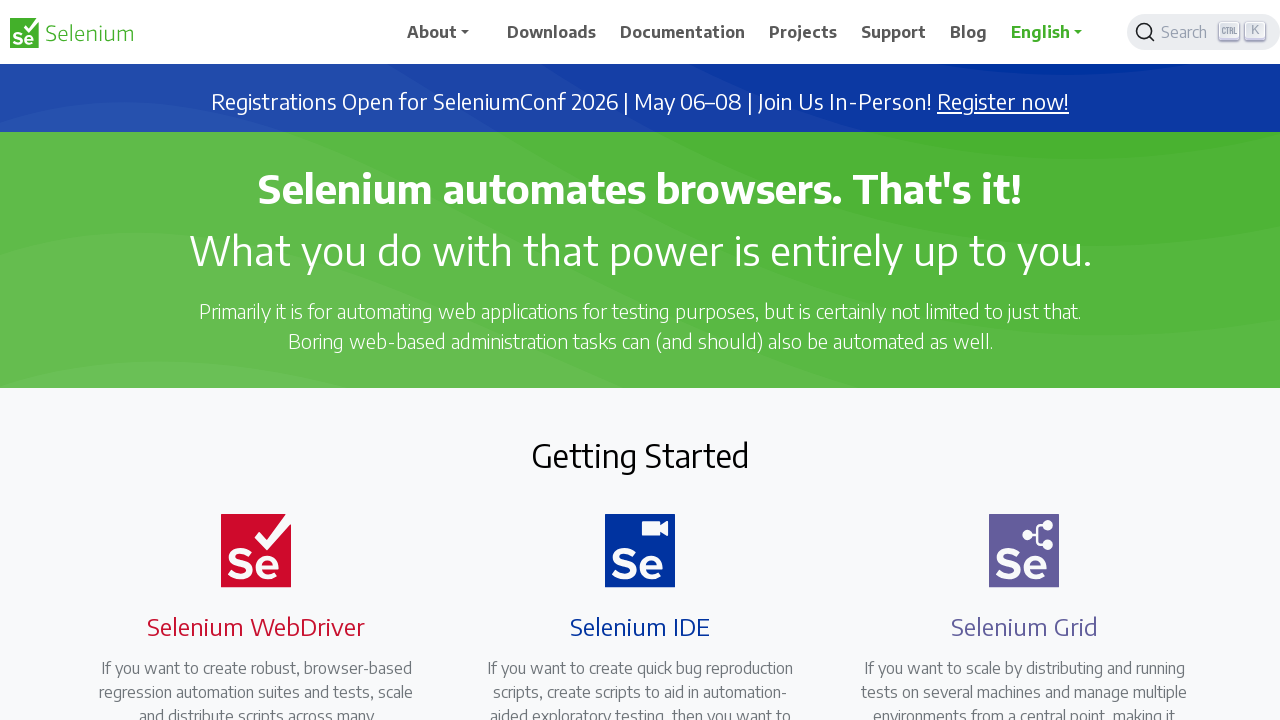

Scrolled down using Page Down (scroll 1/10)
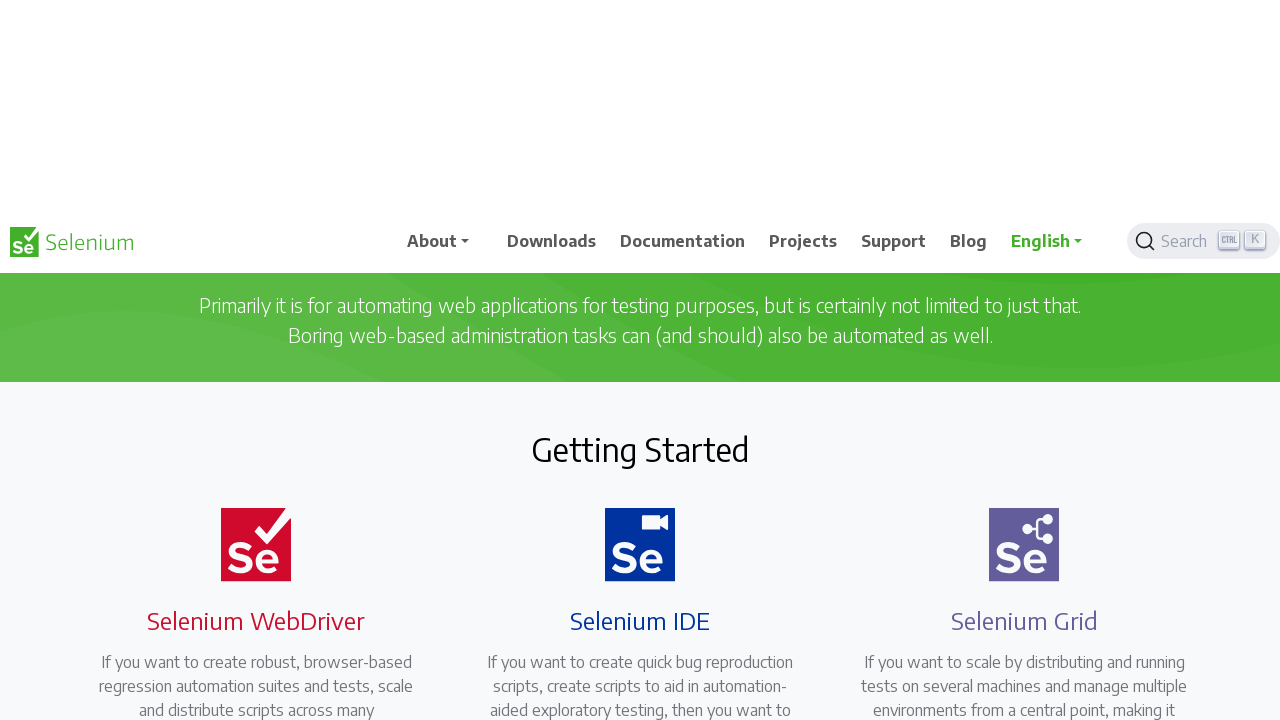

Scrolled down using Page Down (scroll 2/10)
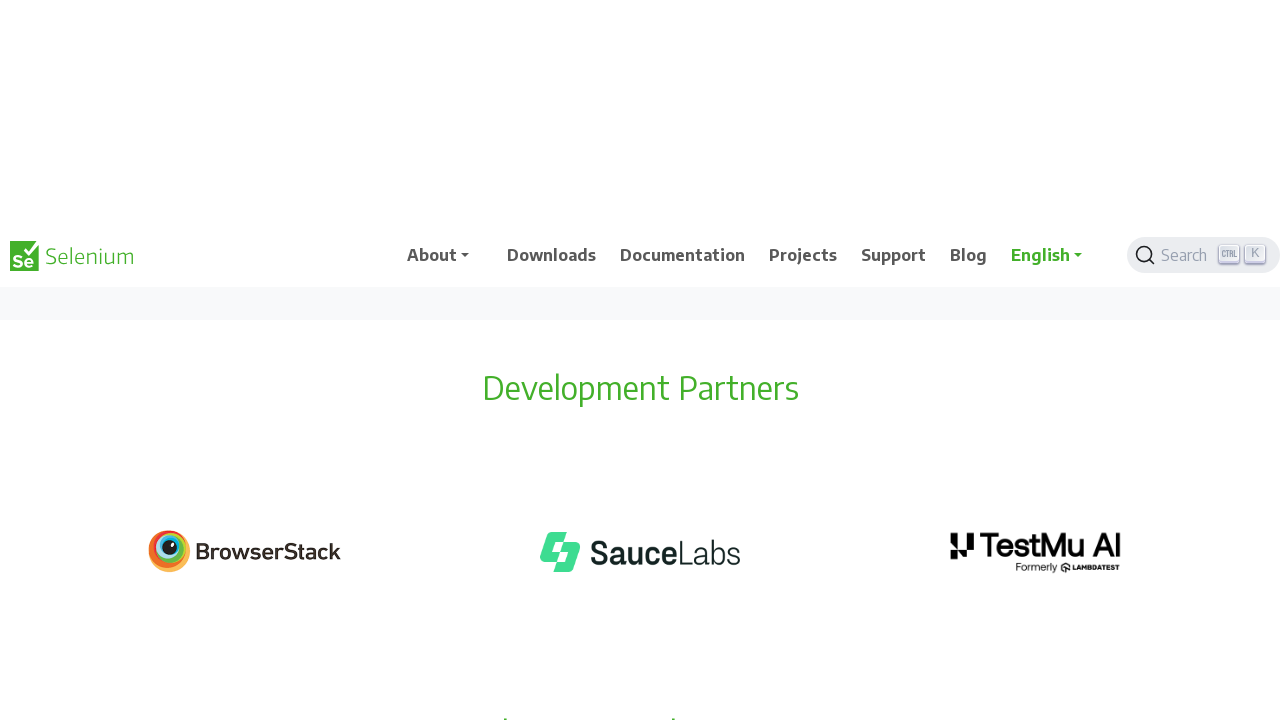

Scrolled down using Page Down (scroll 3/10)
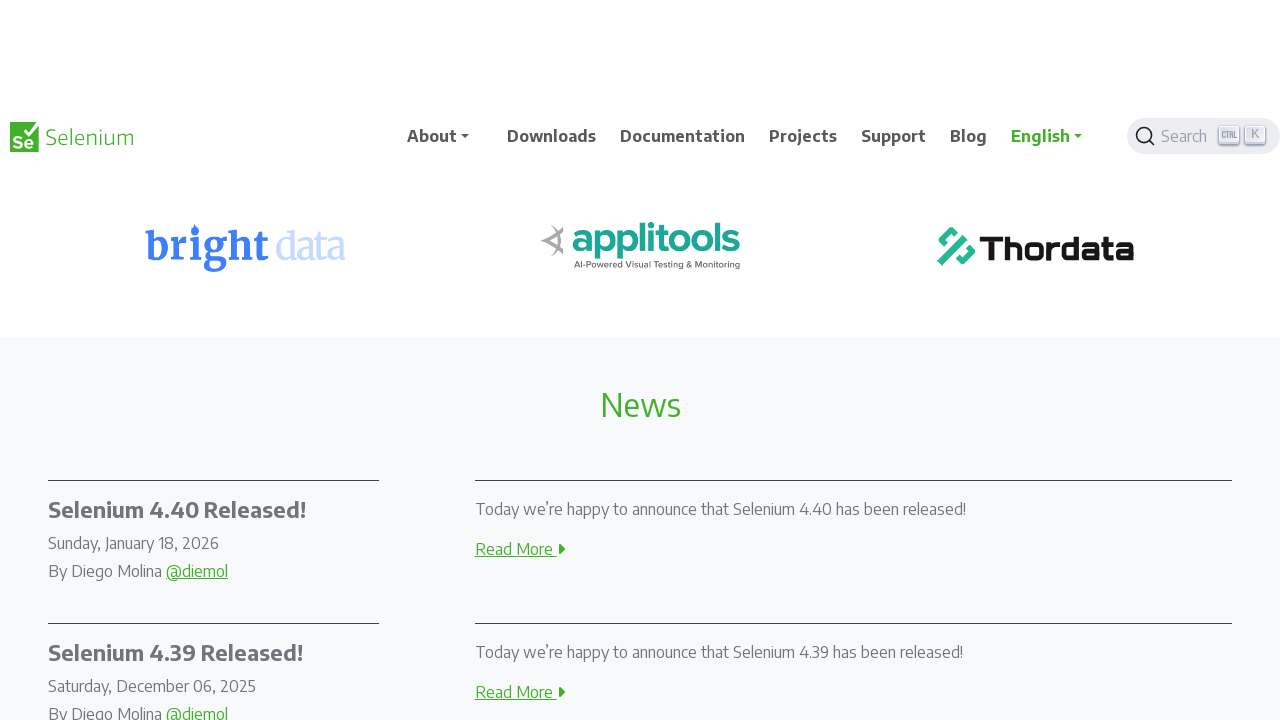

Scrolled down using Page Down (scroll 4/10)
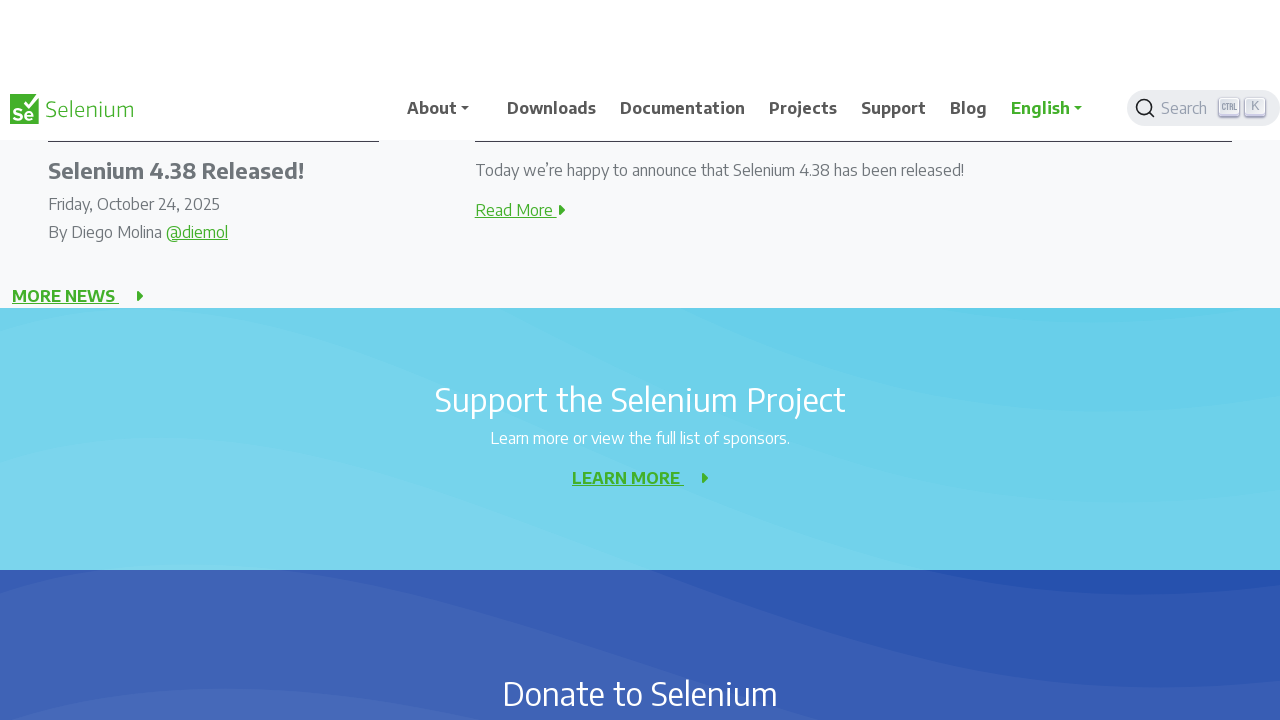

Scrolled down using Page Down (scroll 5/10)
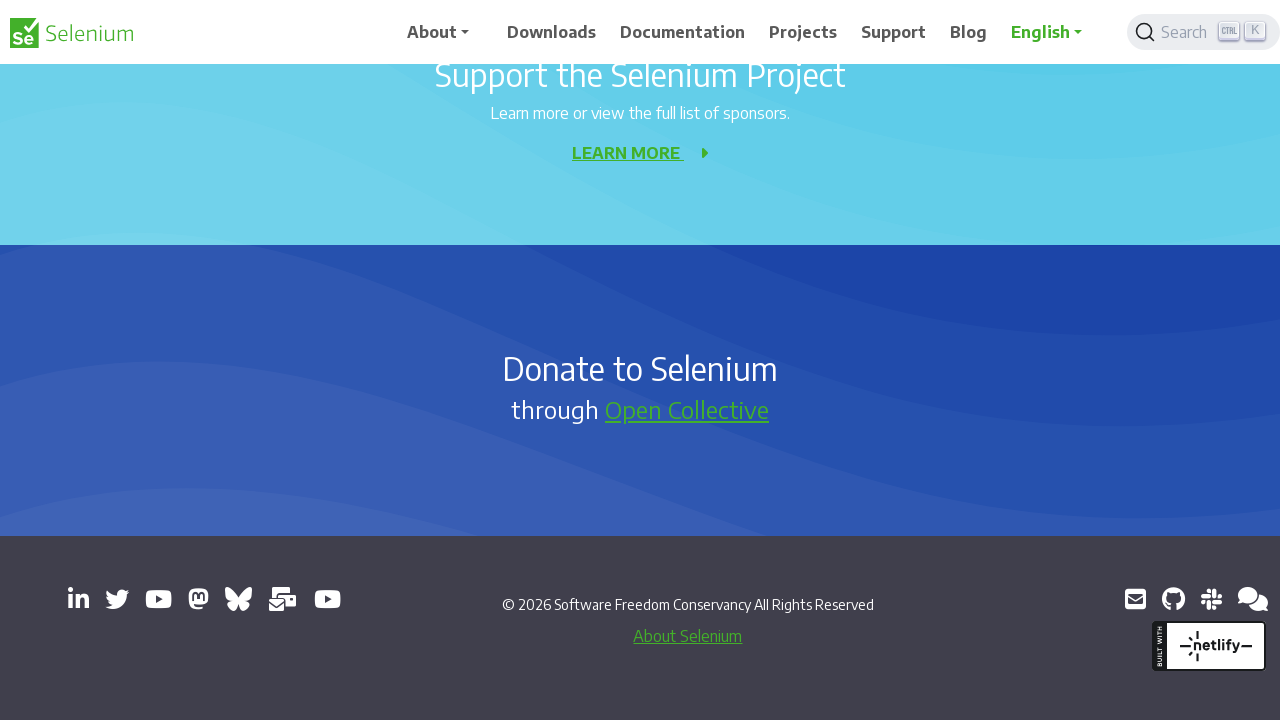

Scrolled down using Page Down (scroll 6/10)
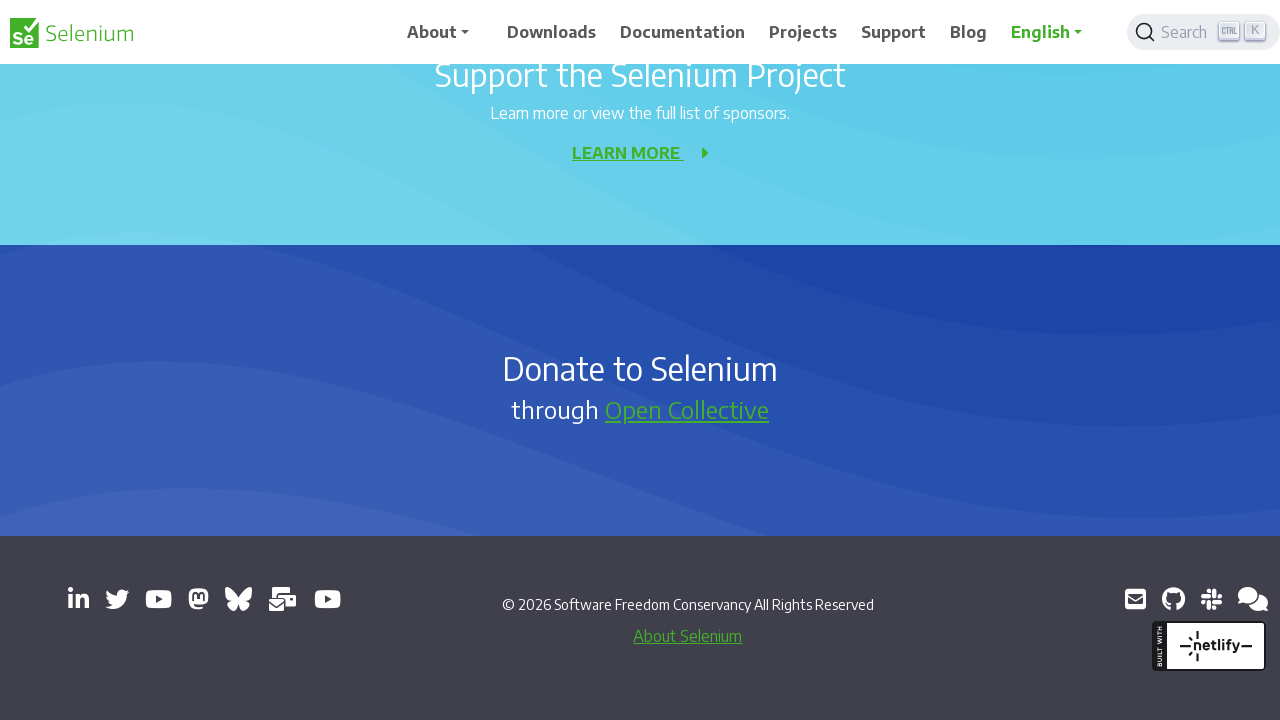

Scrolled down using Page Down (scroll 7/10)
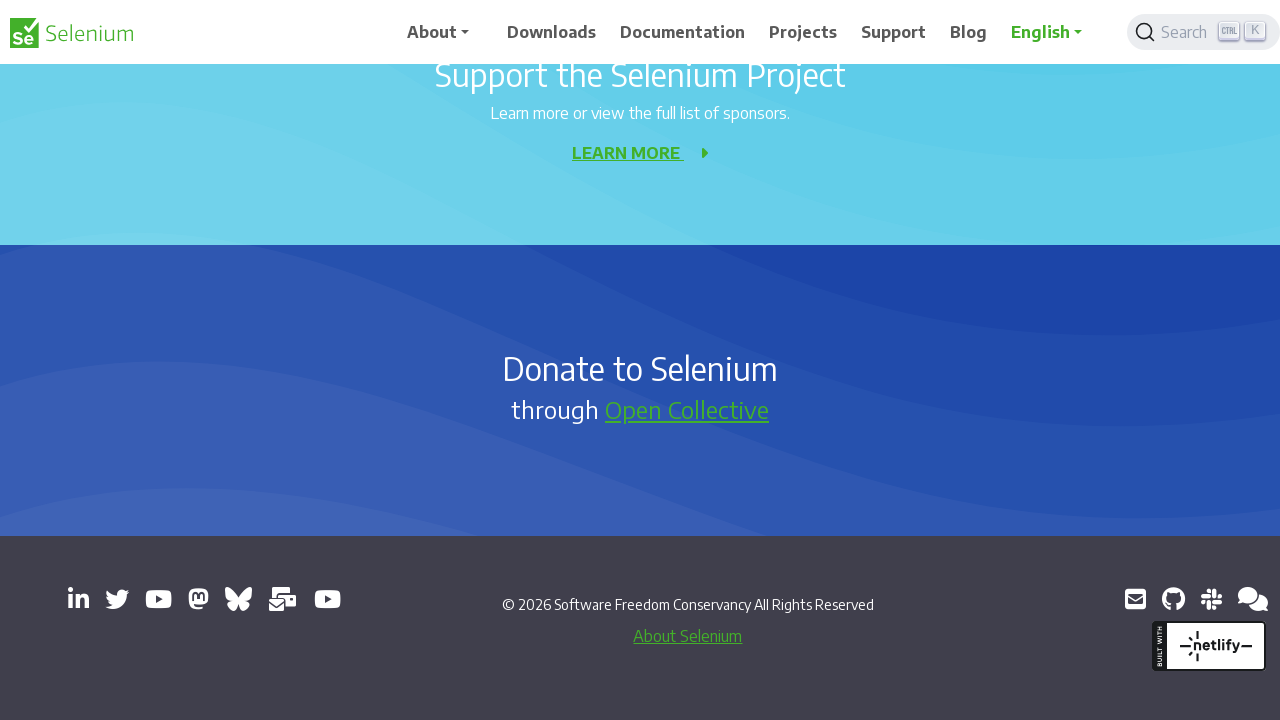

Scrolled down using Page Down (scroll 8/10)
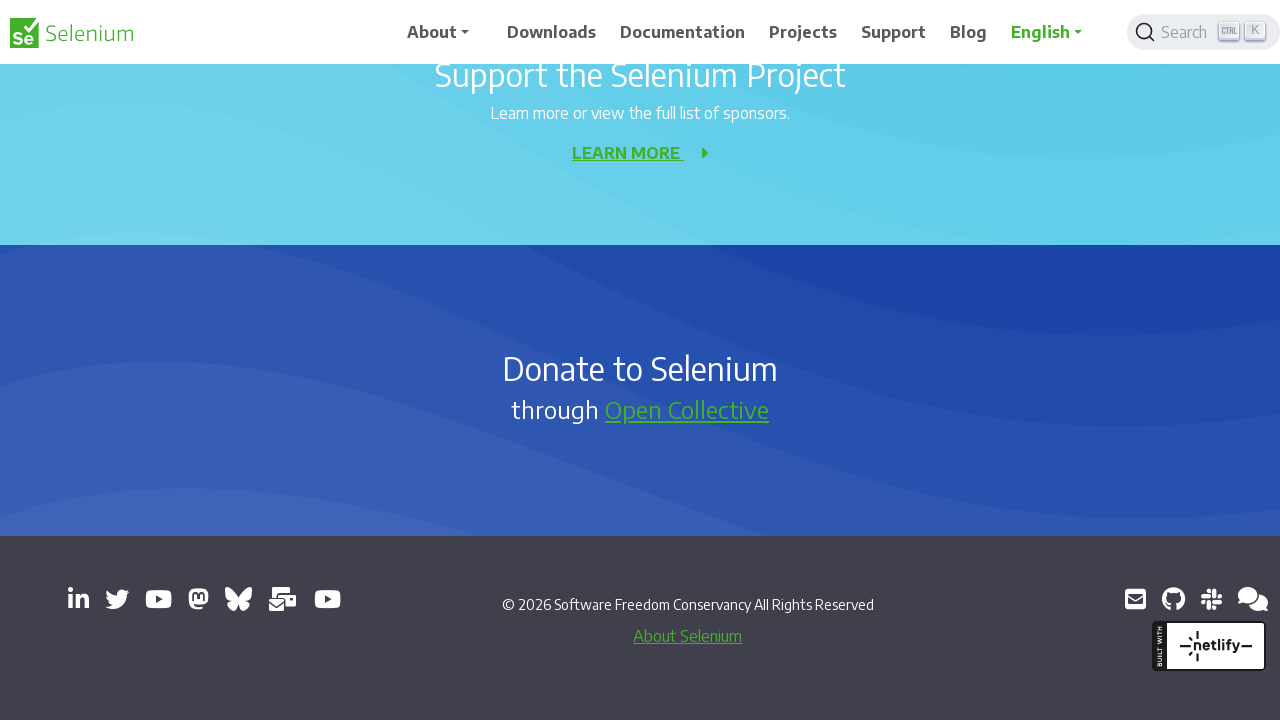

Scrolled down using Page Down (scroll 9/10)
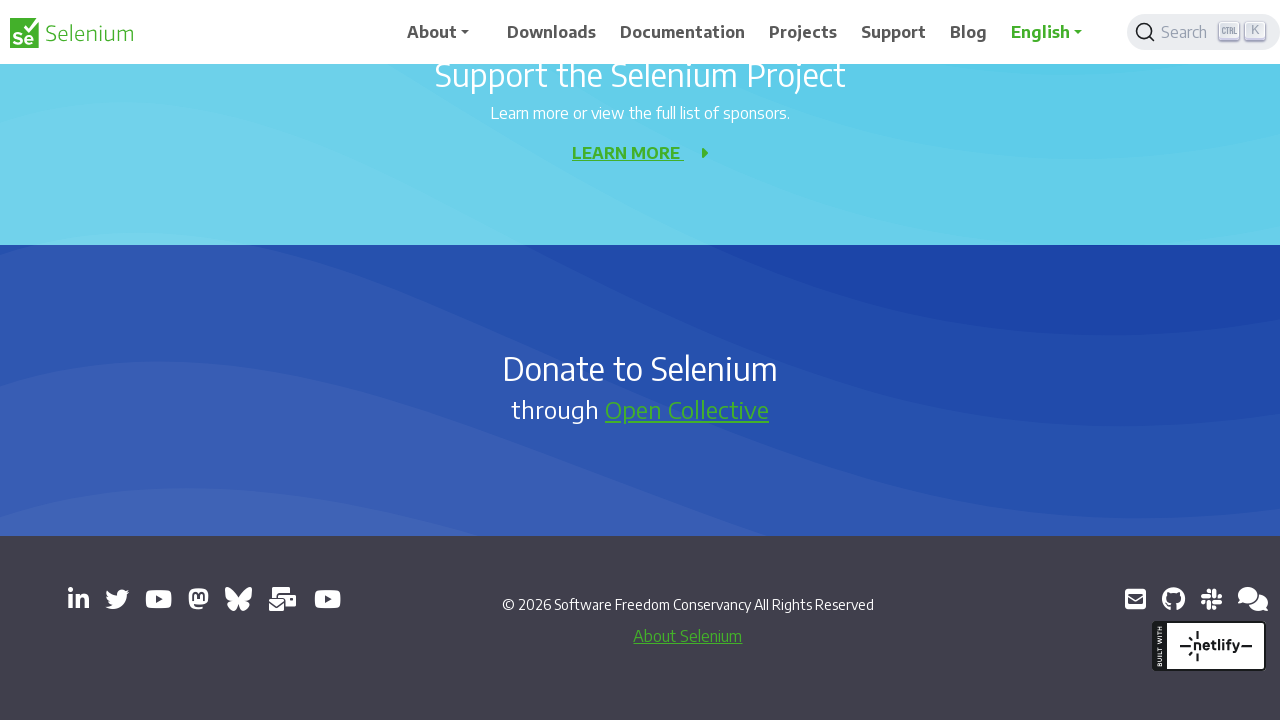

Scrolled down using Page Down (scroll 10/10)
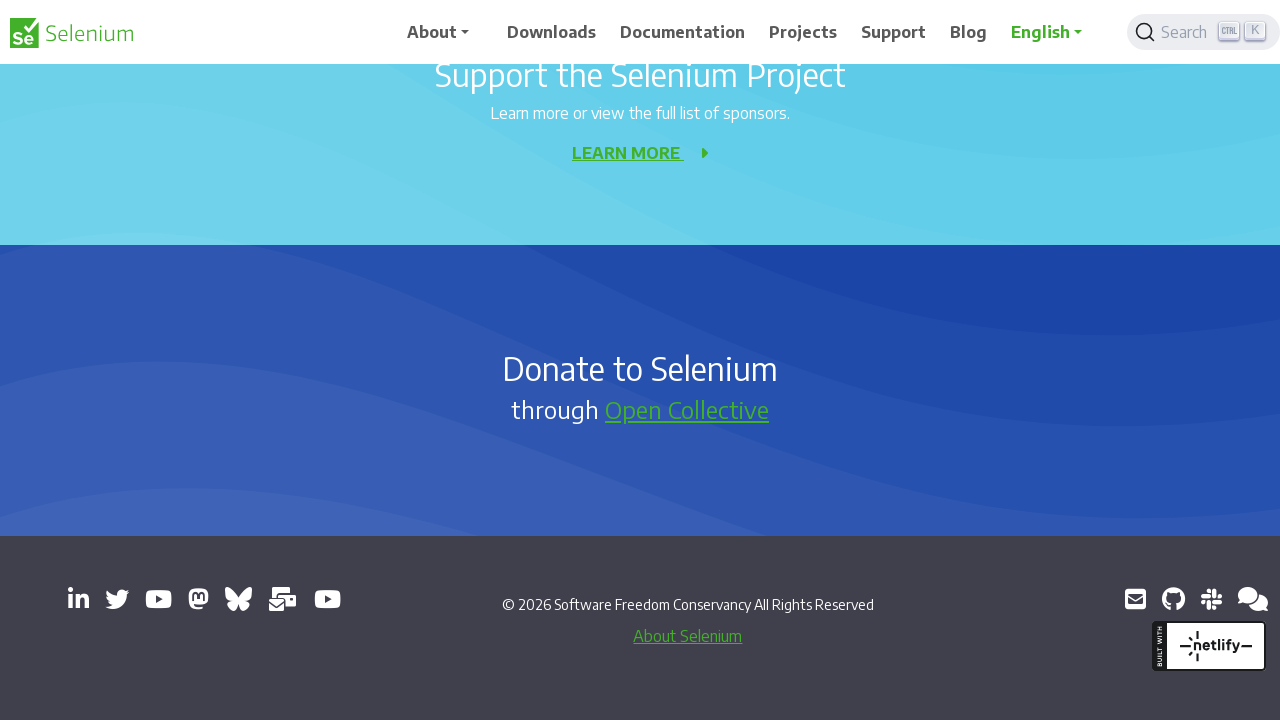

Pressed Enter key
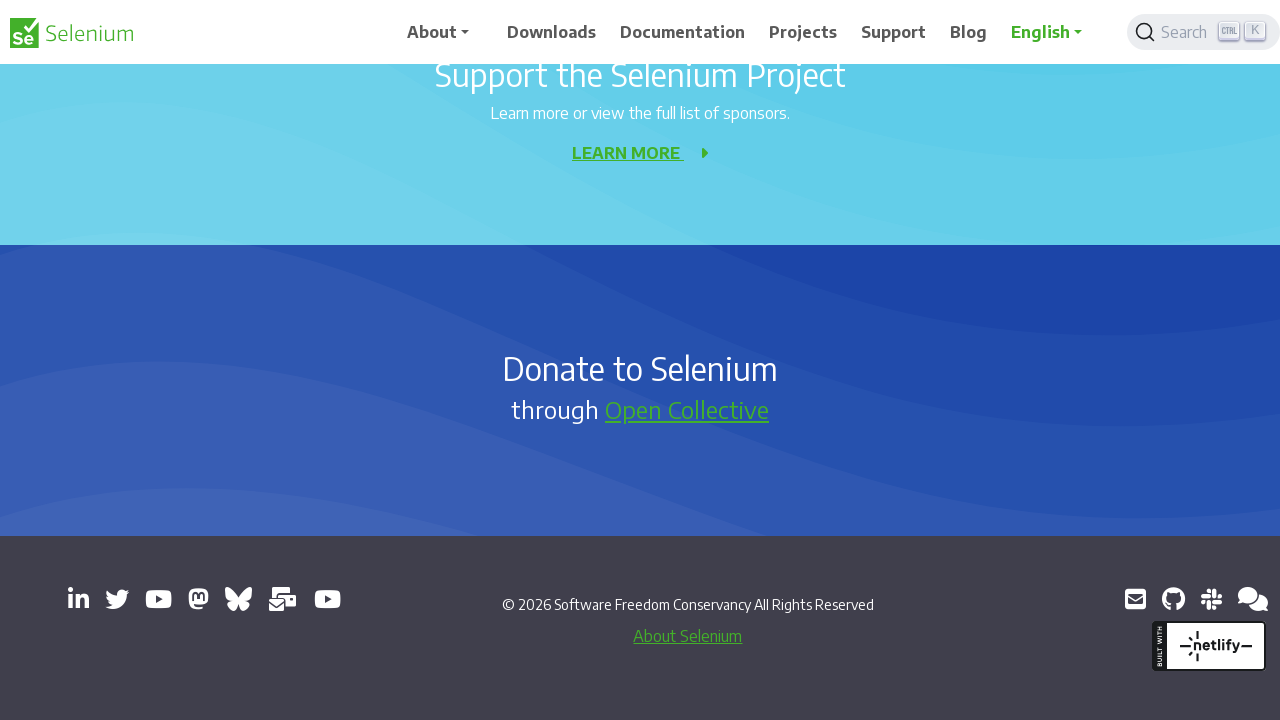

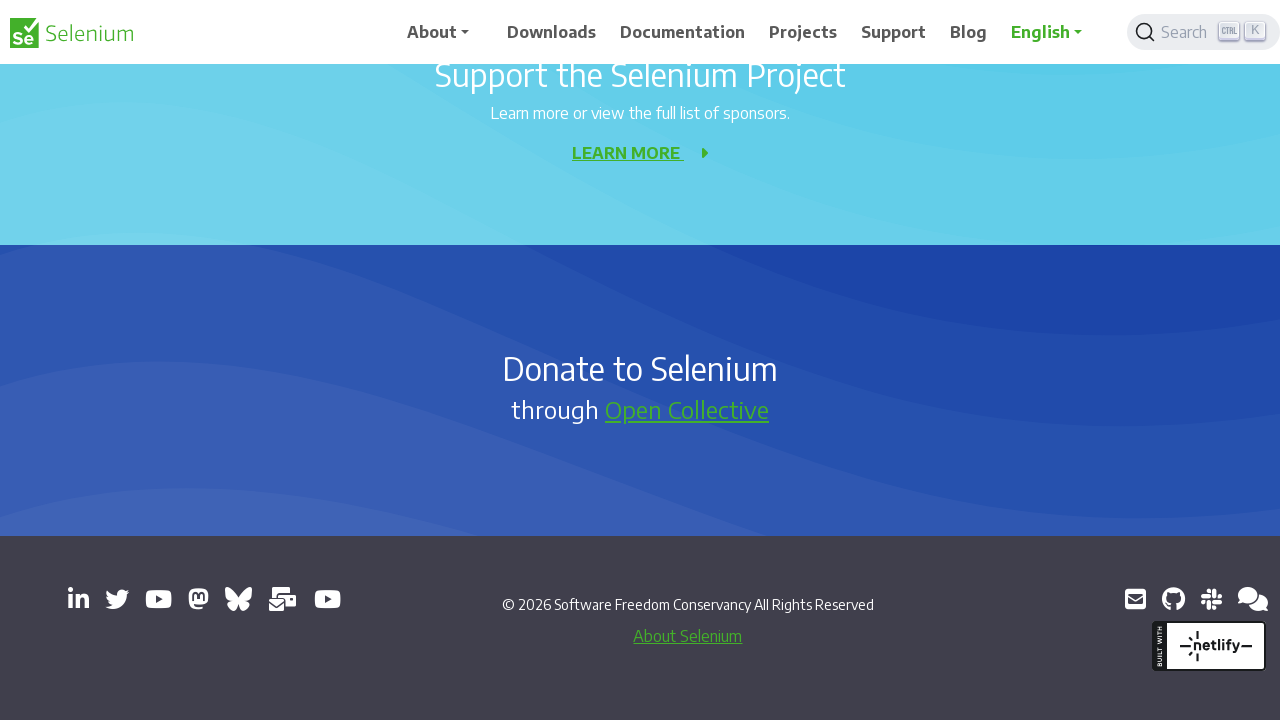